Navigates to a page with loading images and waits for the loading to complete by checking for "Done!" text

Starting URL: https://bonigarcia.dev/selenium-webdriver-java/loading-images.html

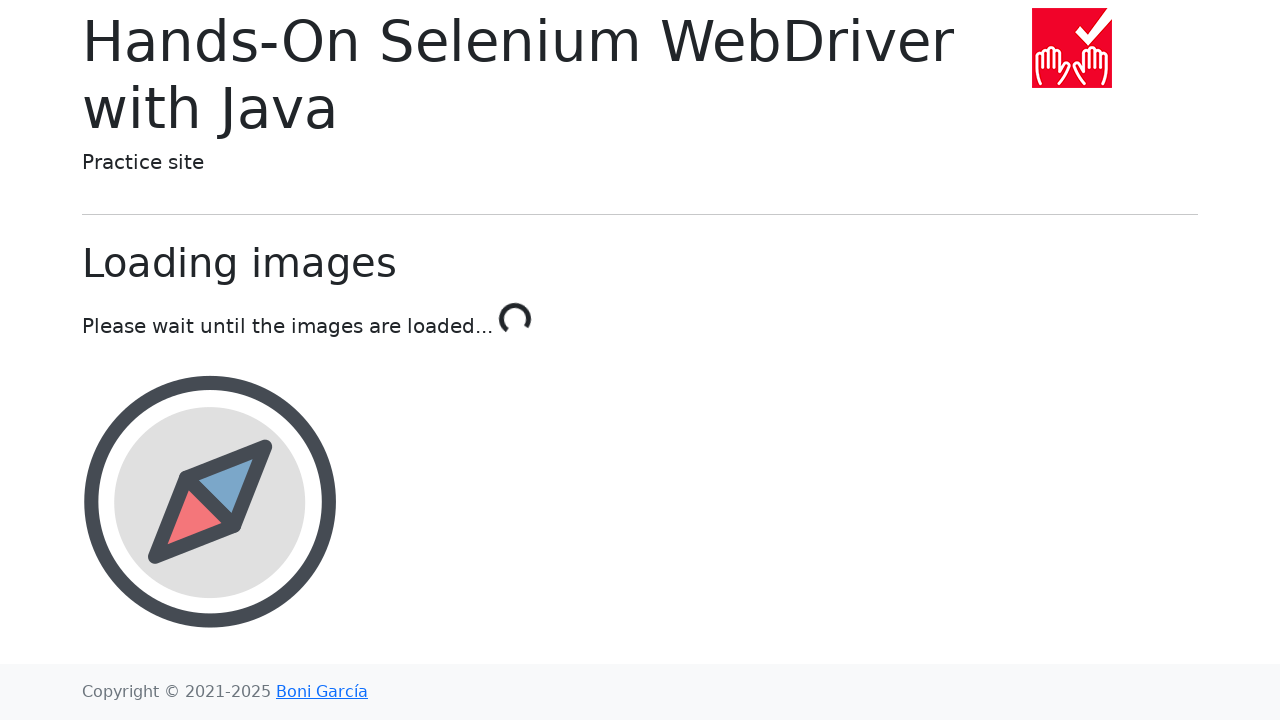

Navigated to loading images page
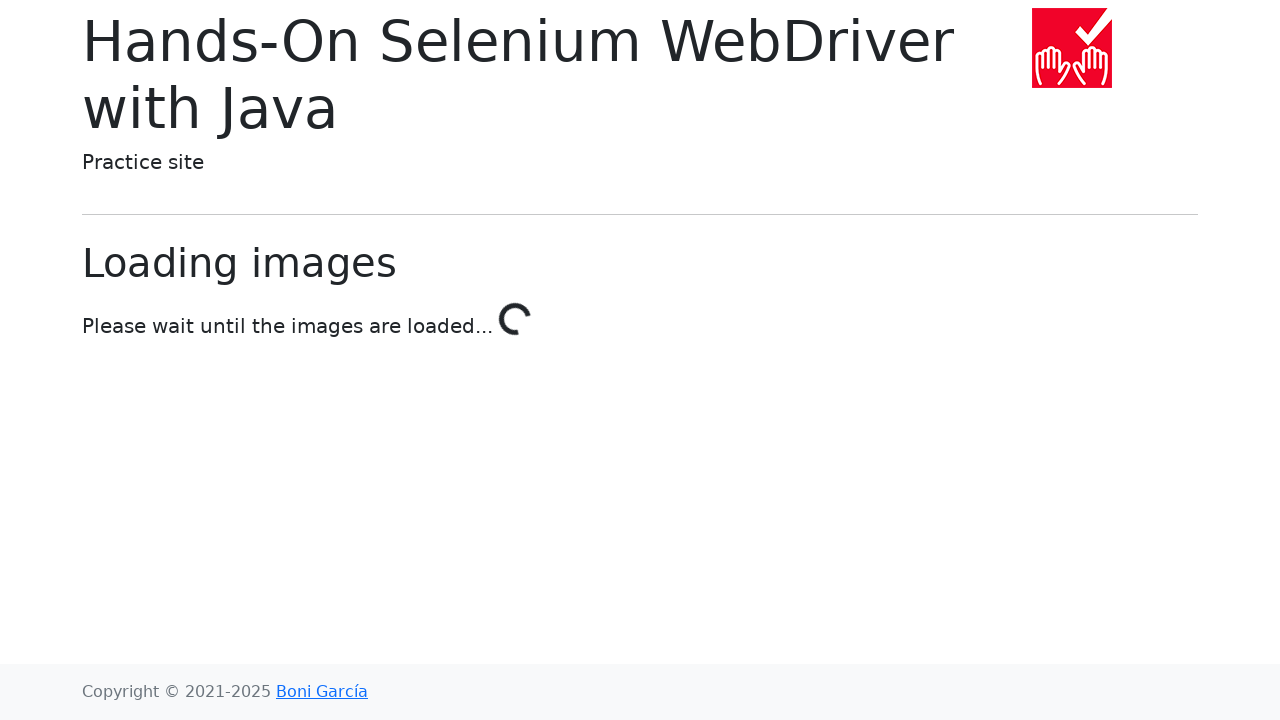

Loading completed - 'Done!' text appeared
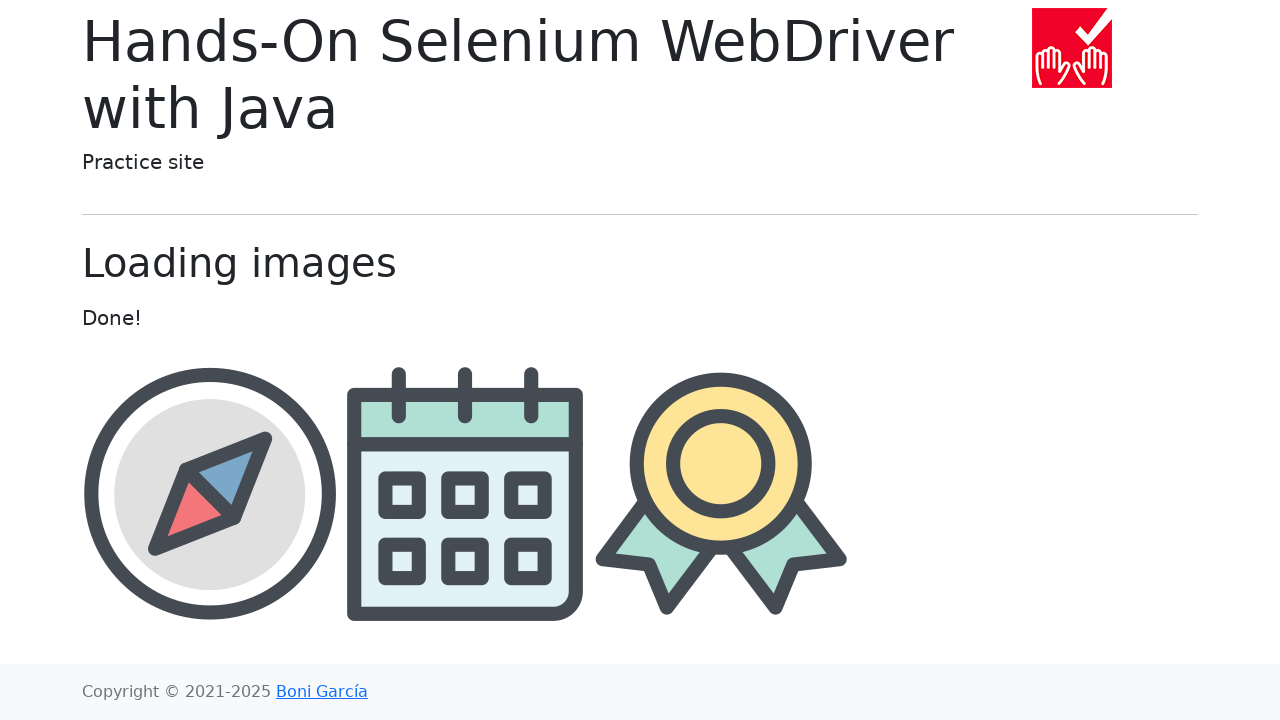

Images in container have loaded
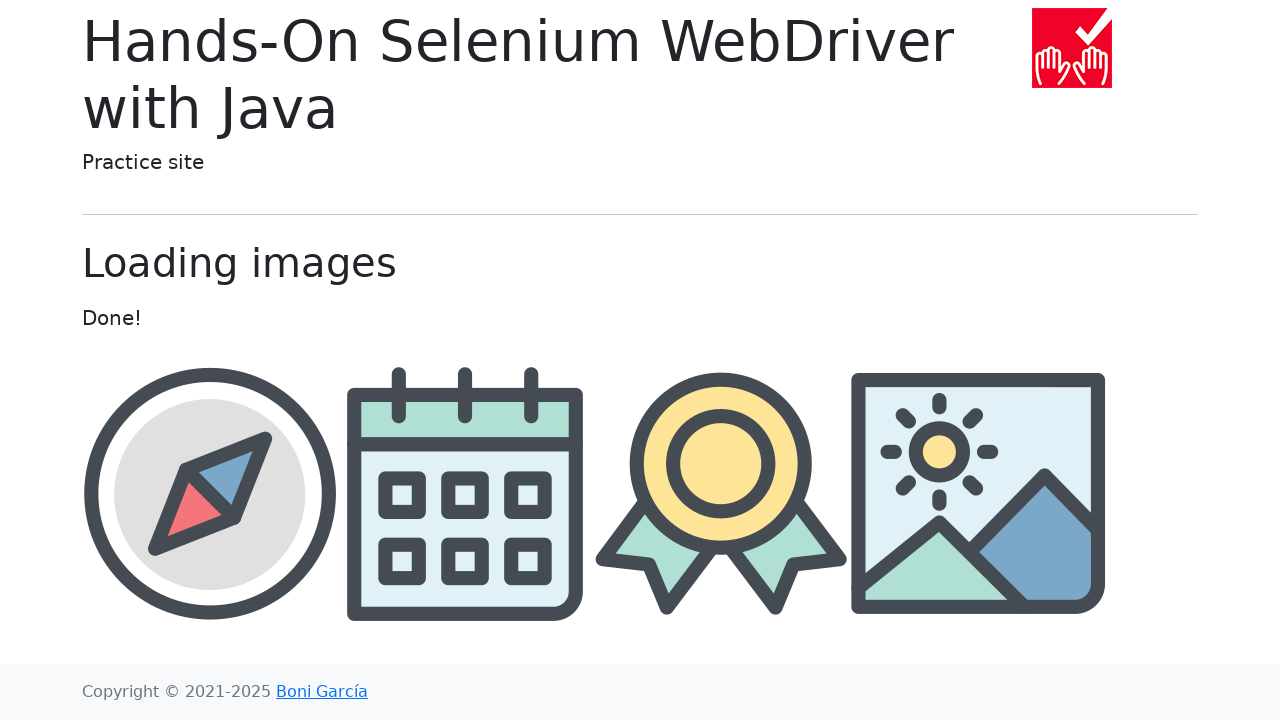

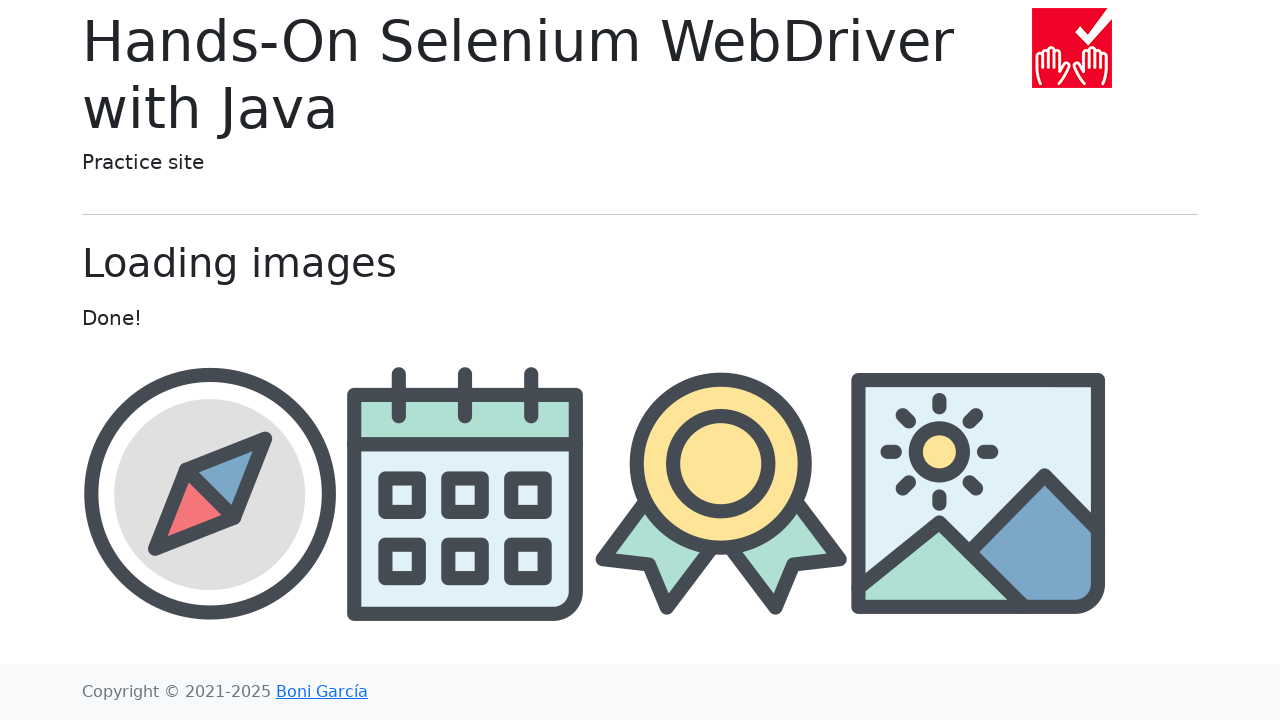